Tests the GreenCart e-commerce site by navigating to the landing page and searching for a product using a short name in the search box.

Starting URL: https://rahulshettyacademy.com/seleniumPractise/#/

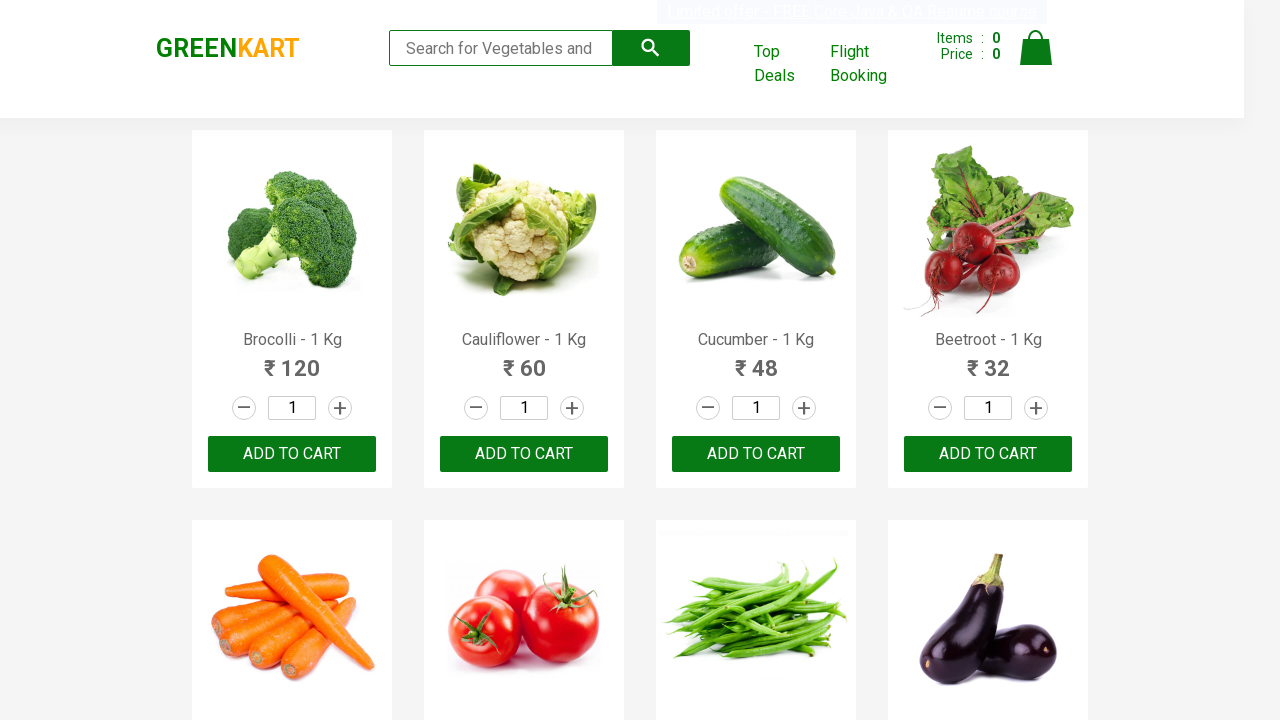

Filled search field with 'Tom' to search for Tomato product on .search-keyword
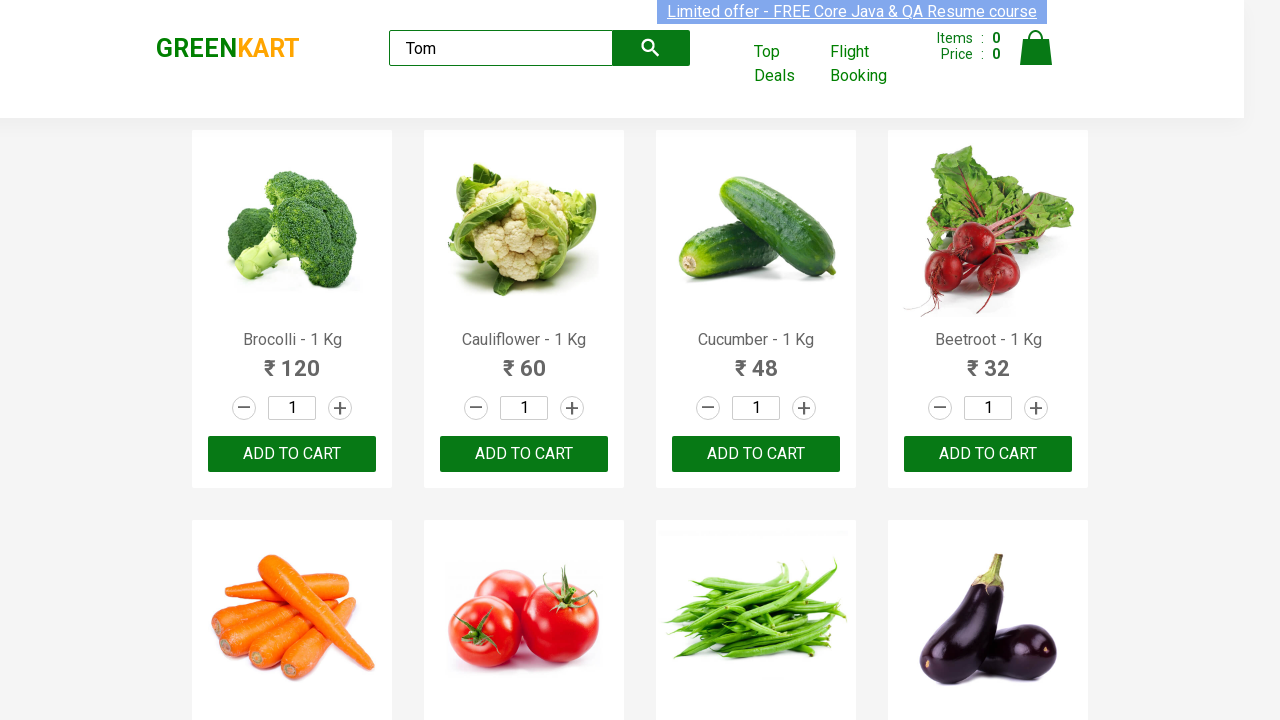

Search results loaded with product listings
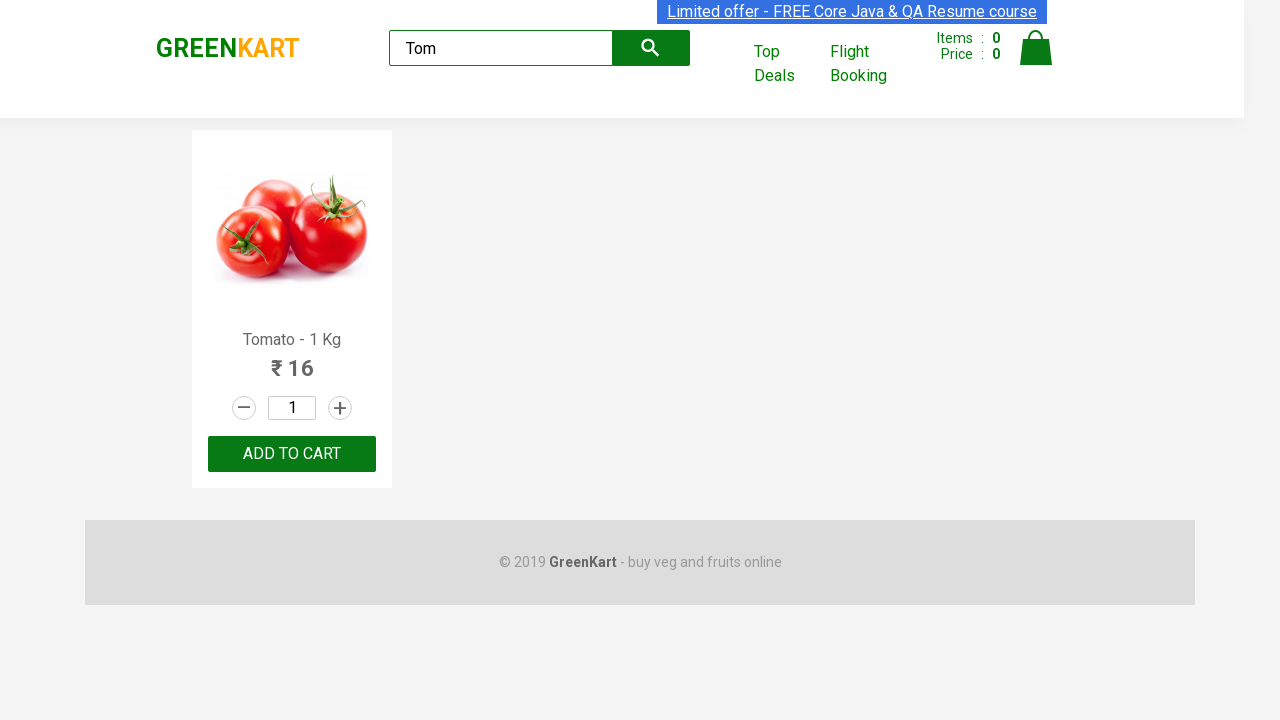

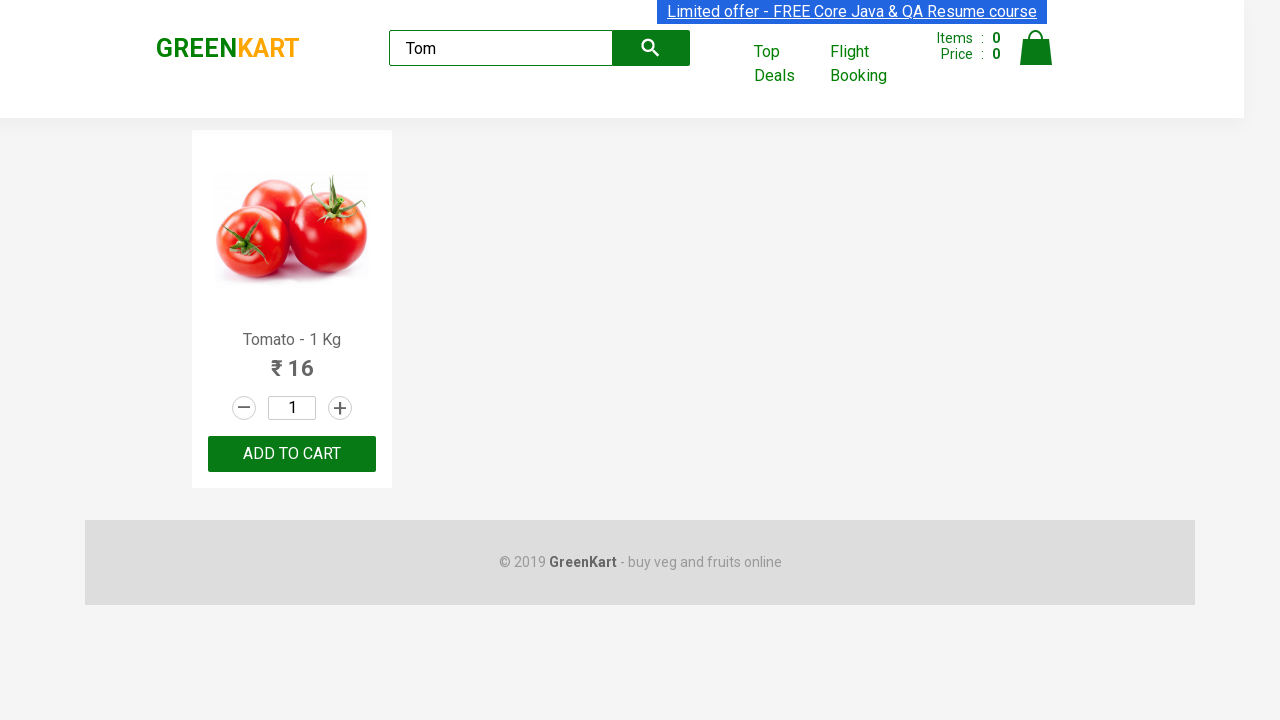